Tests drag and drop functionality by dragging a draggable element into a droppable area within an iframe

Starting URL: https://jqueryui.com/droppable/

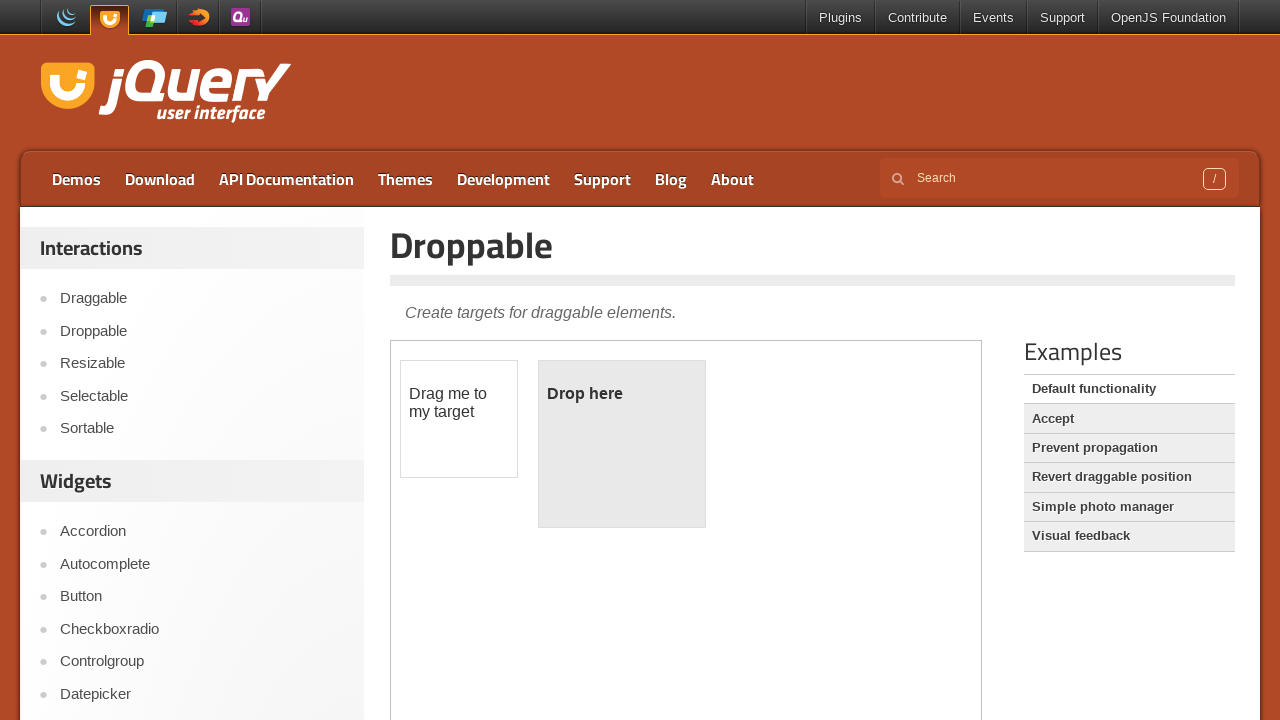

Navigated to jQuery UI droppable demo page
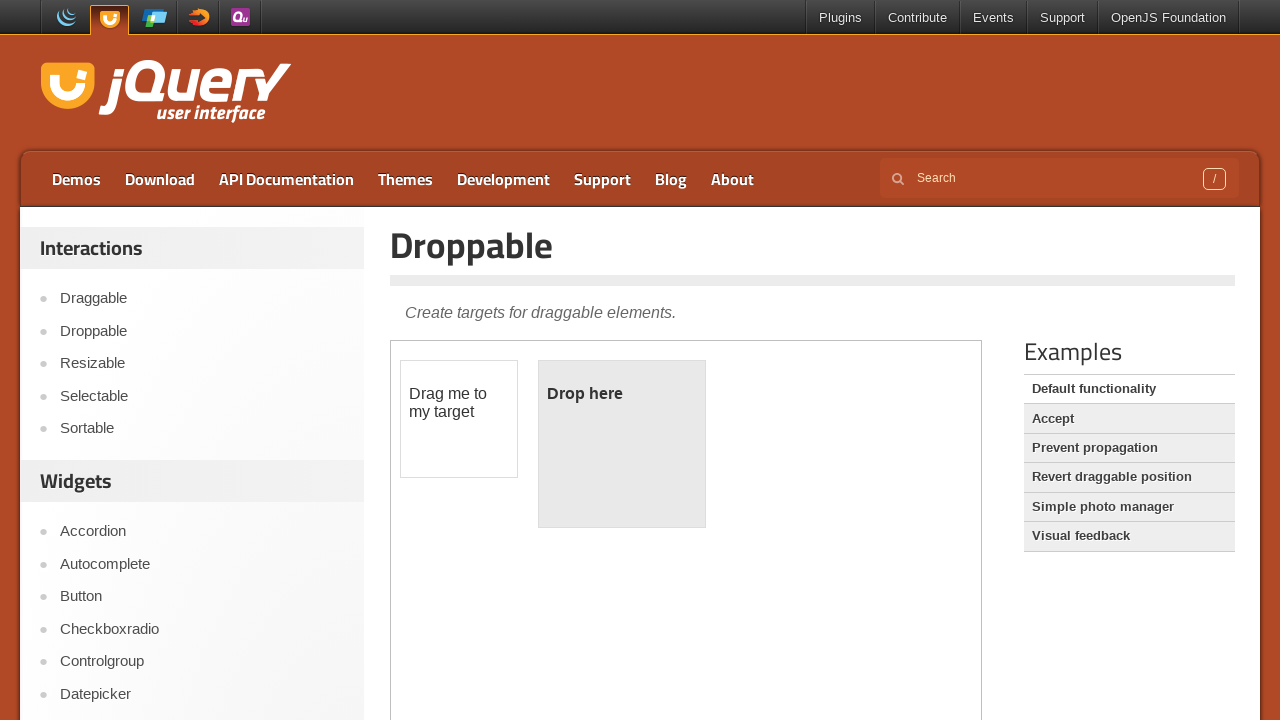

Located the demo iframe
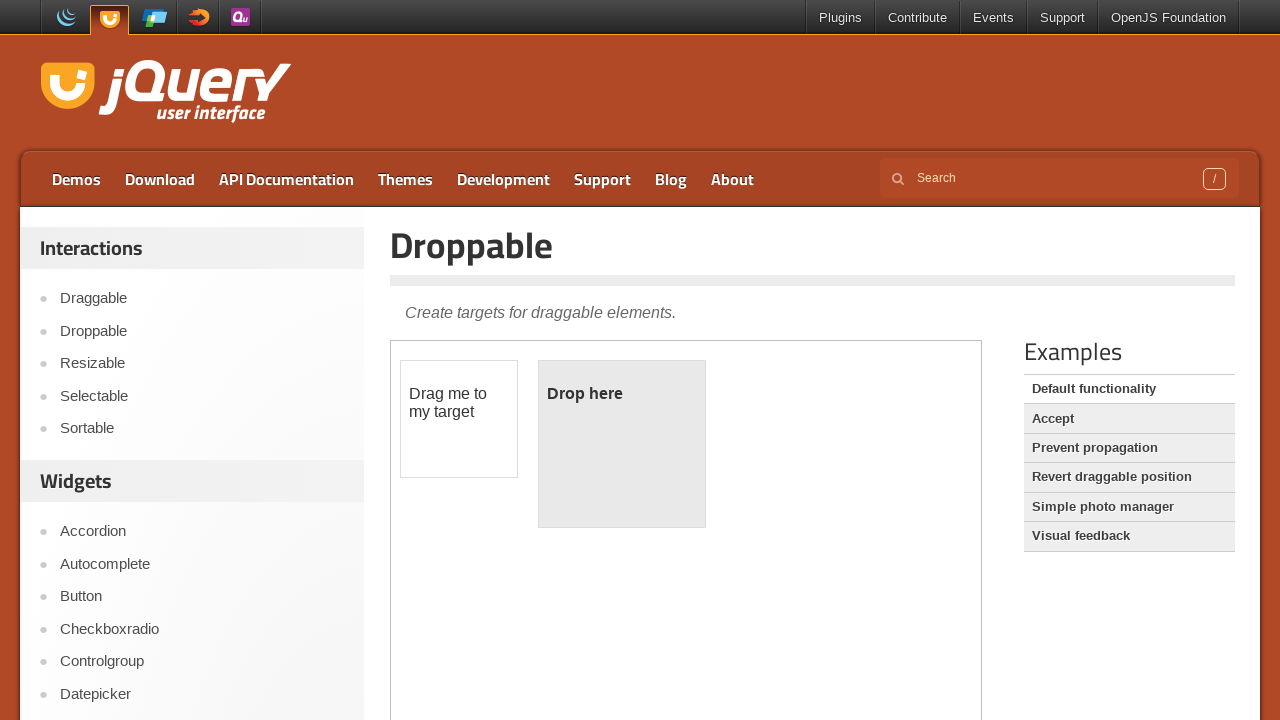

Located the draggable element
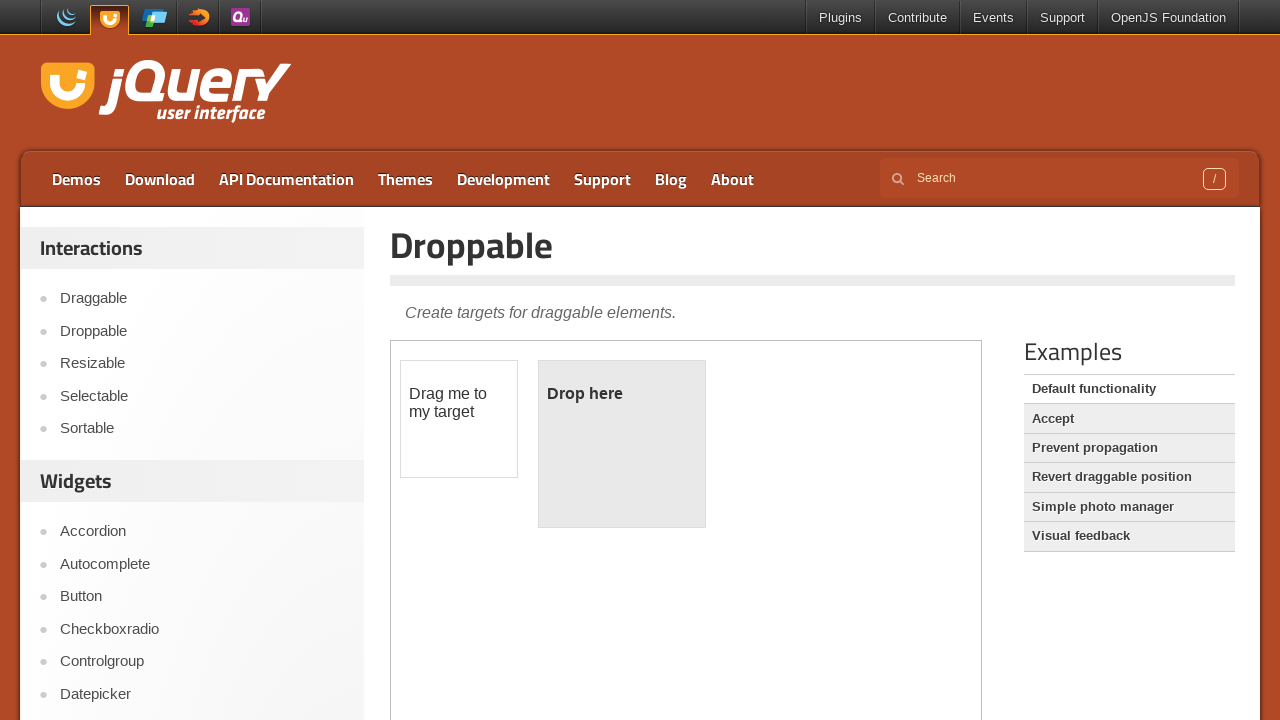

Located the droppable element
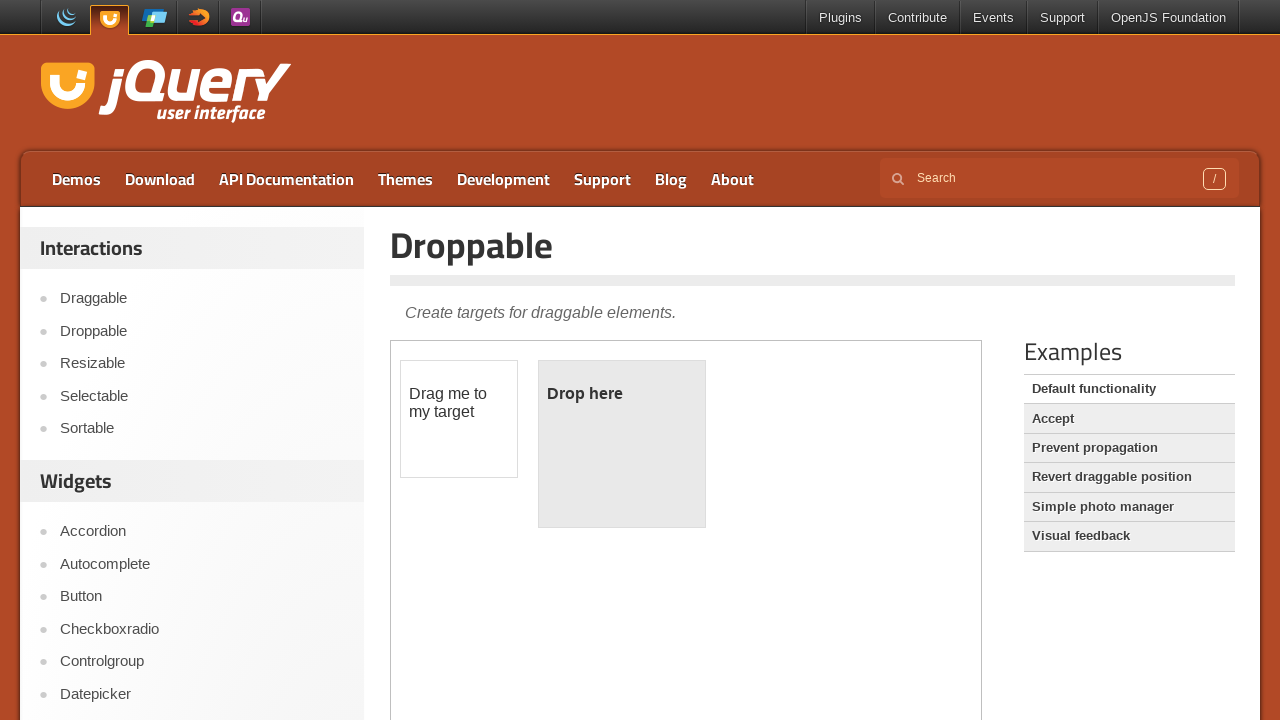

Dragged the draggable element into the droppable area at (622, 444)
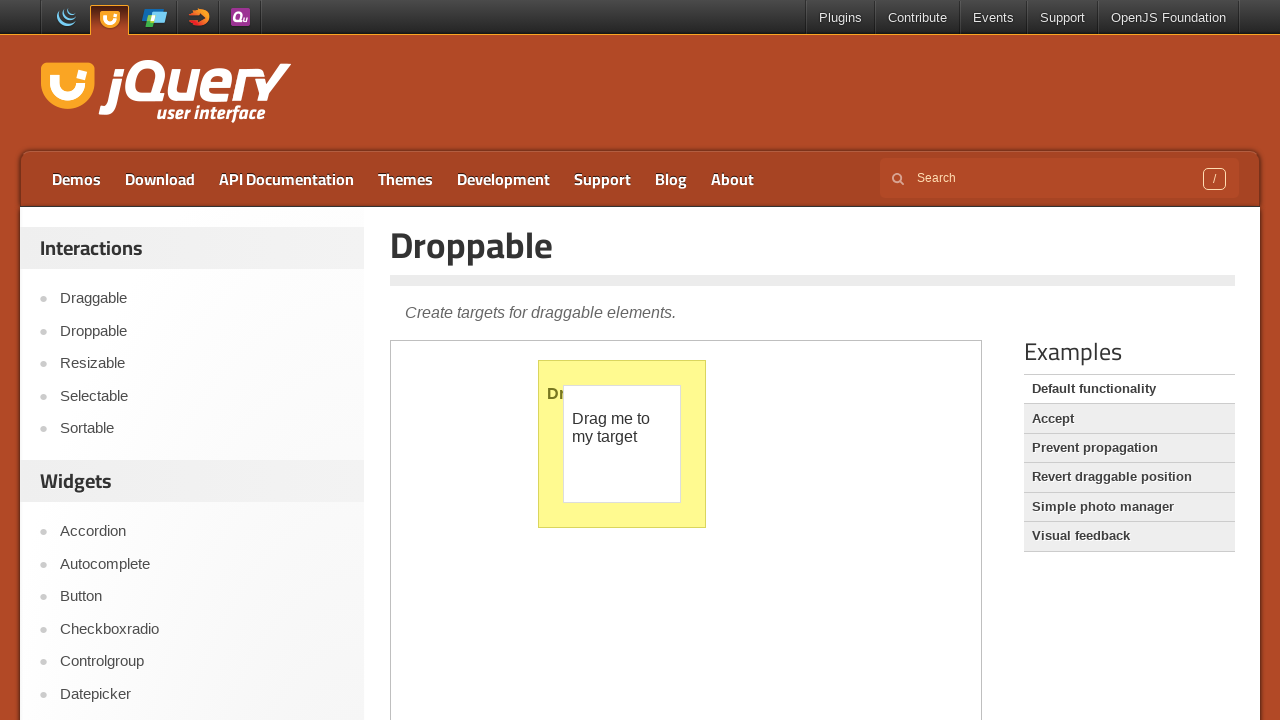

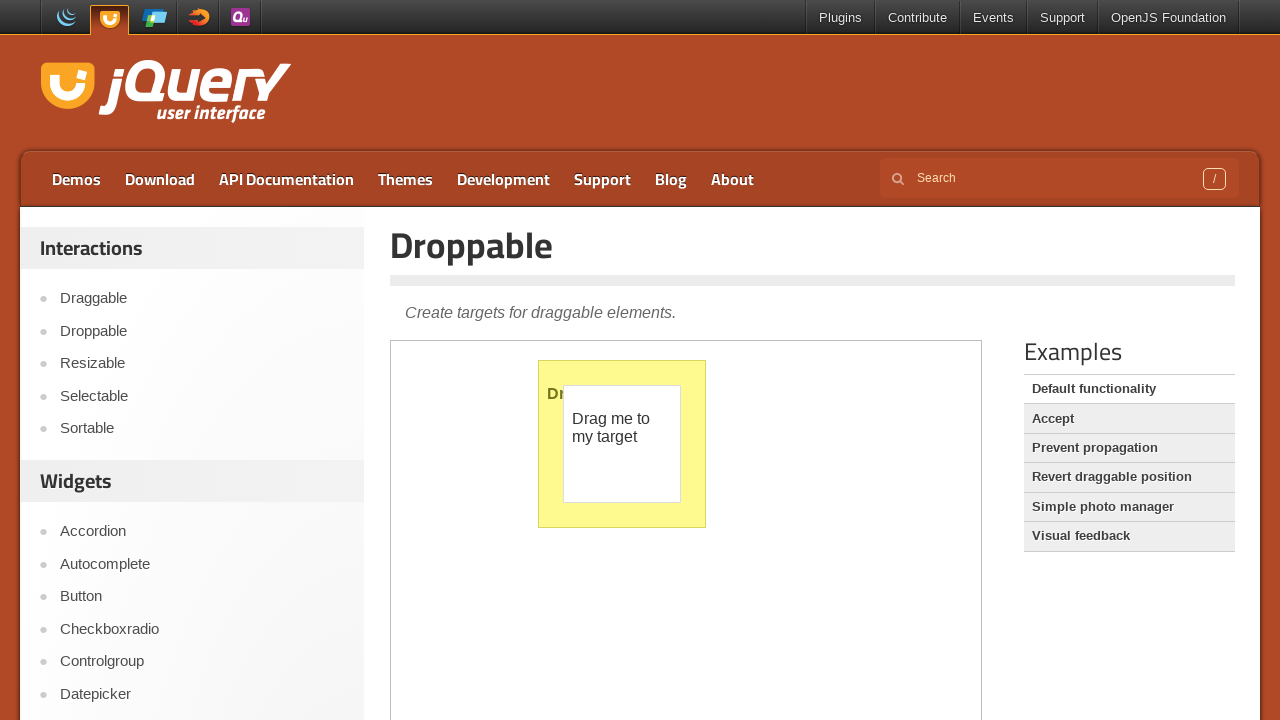